Navigates to a dashboard page and changes the background color of an overview element using JavaScript

Starting URL: https://leafground.com/dashboard.xhtml

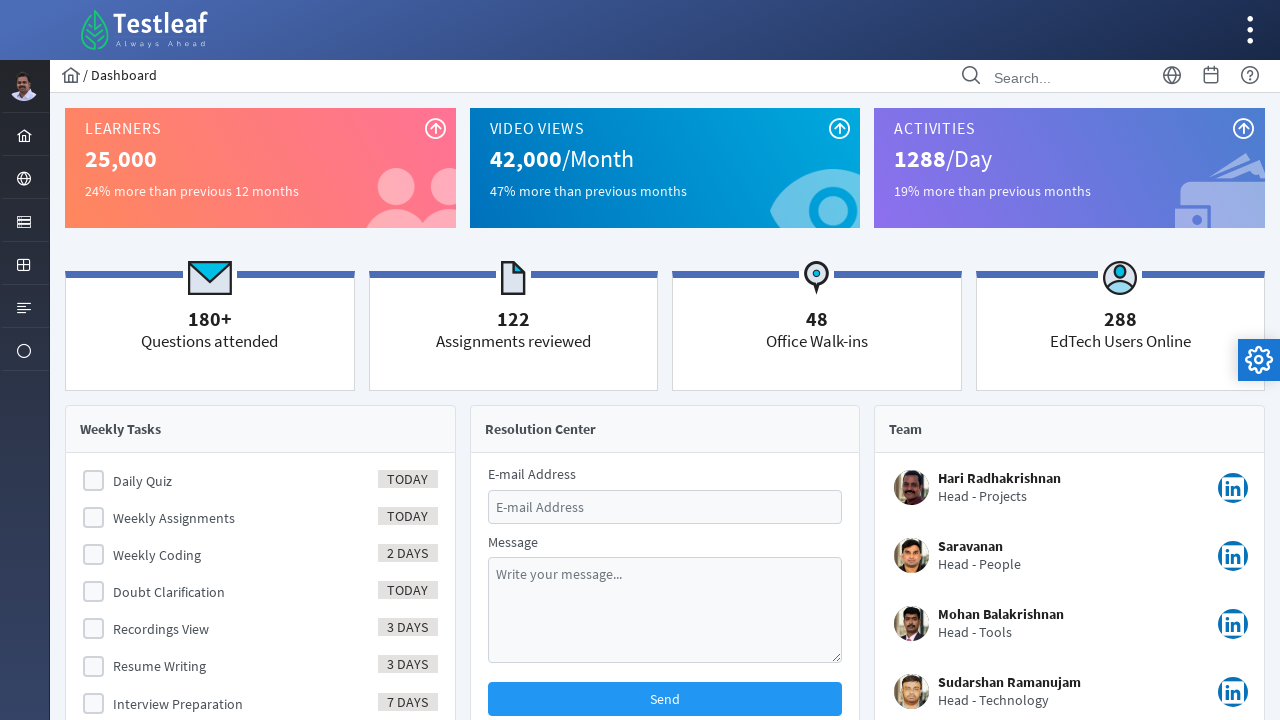

Navigated to dashboard page at https://leafground.com/dashboard.xhtml
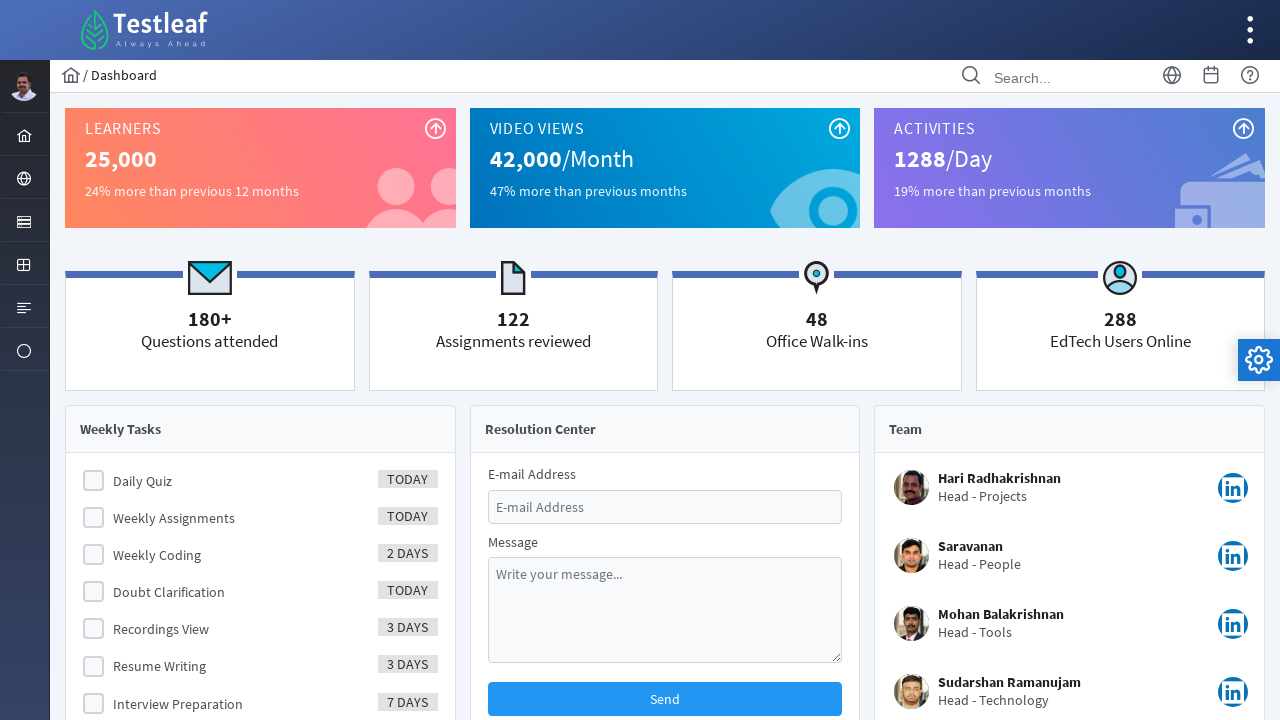

Overview element loaded and became visible
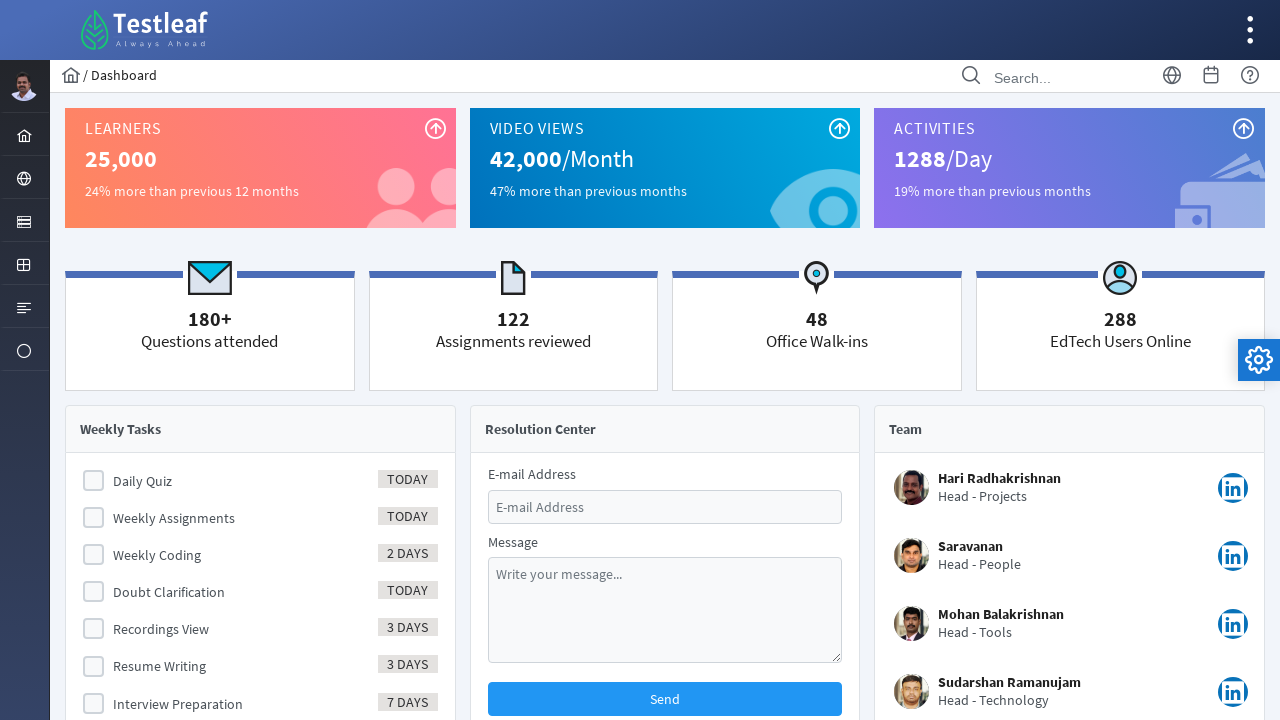

Located the overview-title element
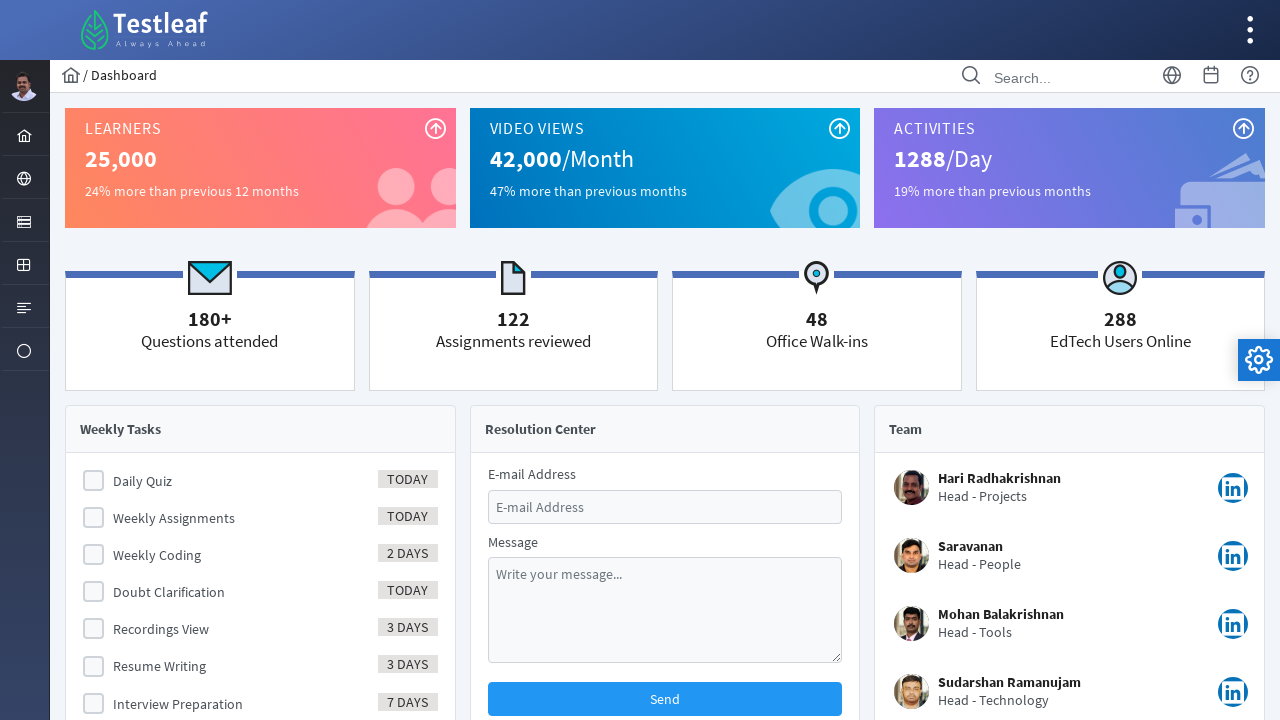

Changed background color of overview element to black using JavaScript
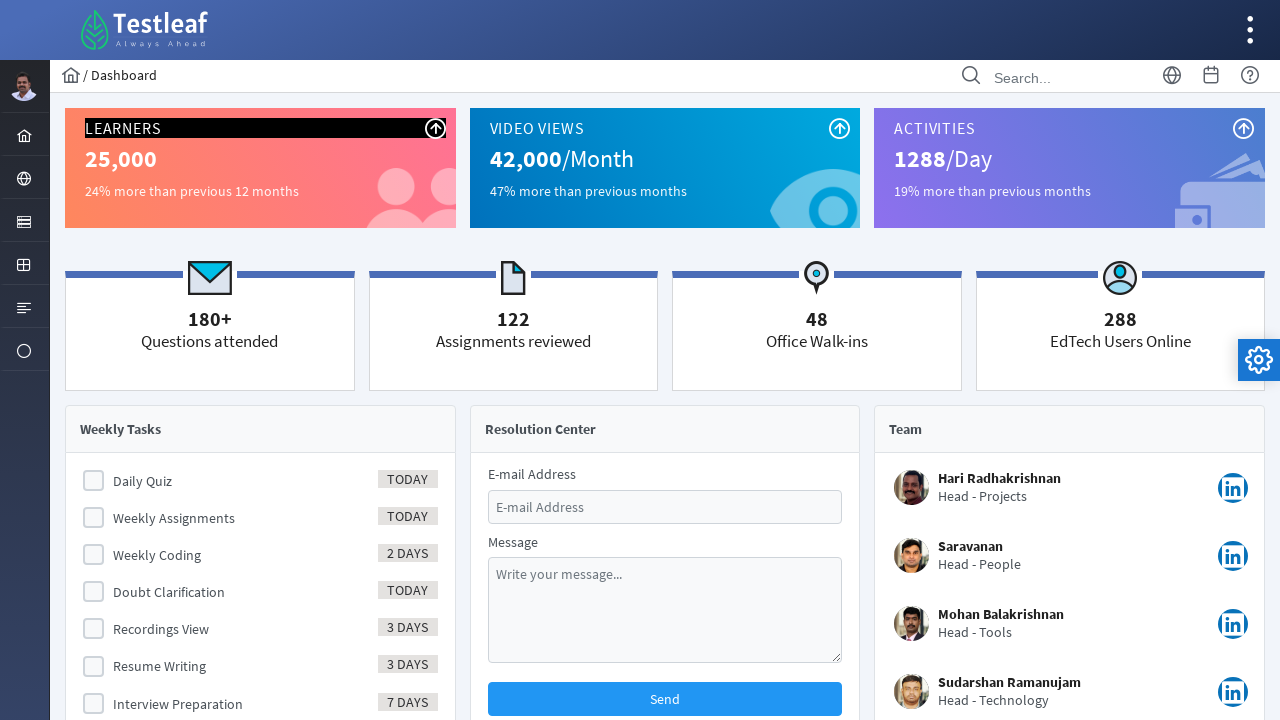

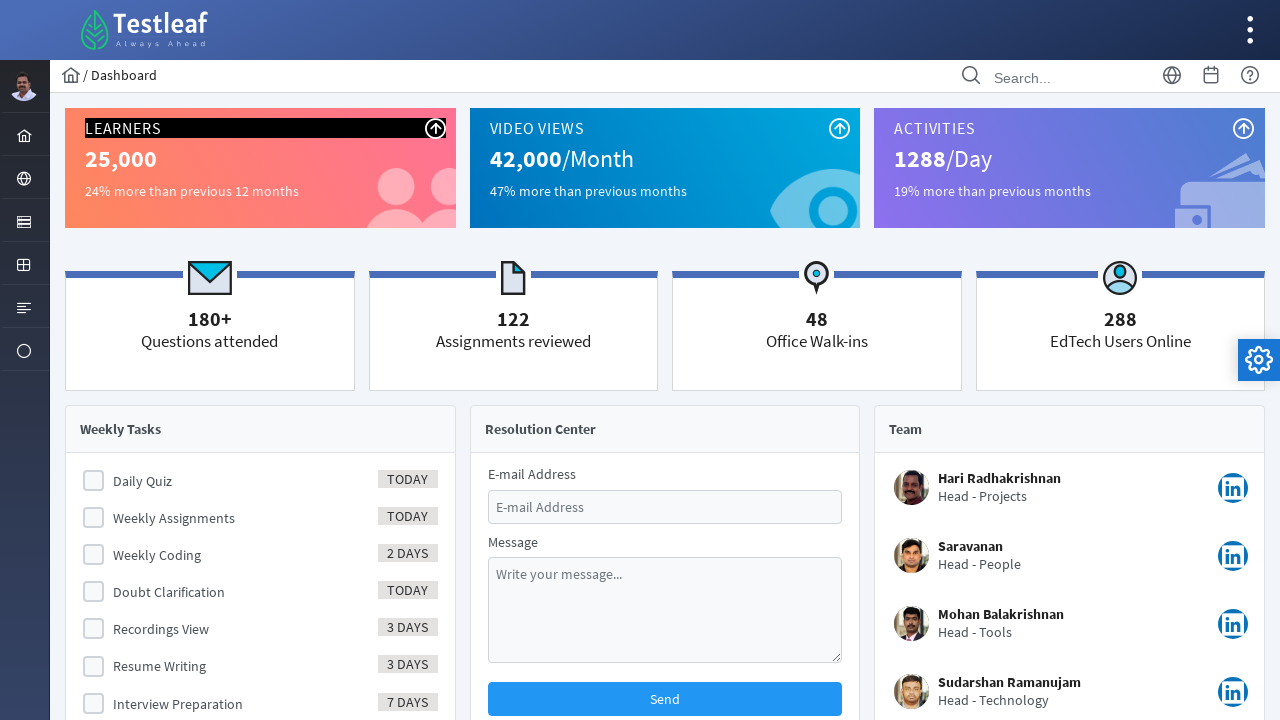